Tests the Add/Remove Elements functionality by navigating to the page, adding two elements by clicking the "Add Element" button twice, then removing both elements by clicking the "Delete" buttons, and finally returning to the home page.

Starting URL: https://the-internet.herokuapp.com

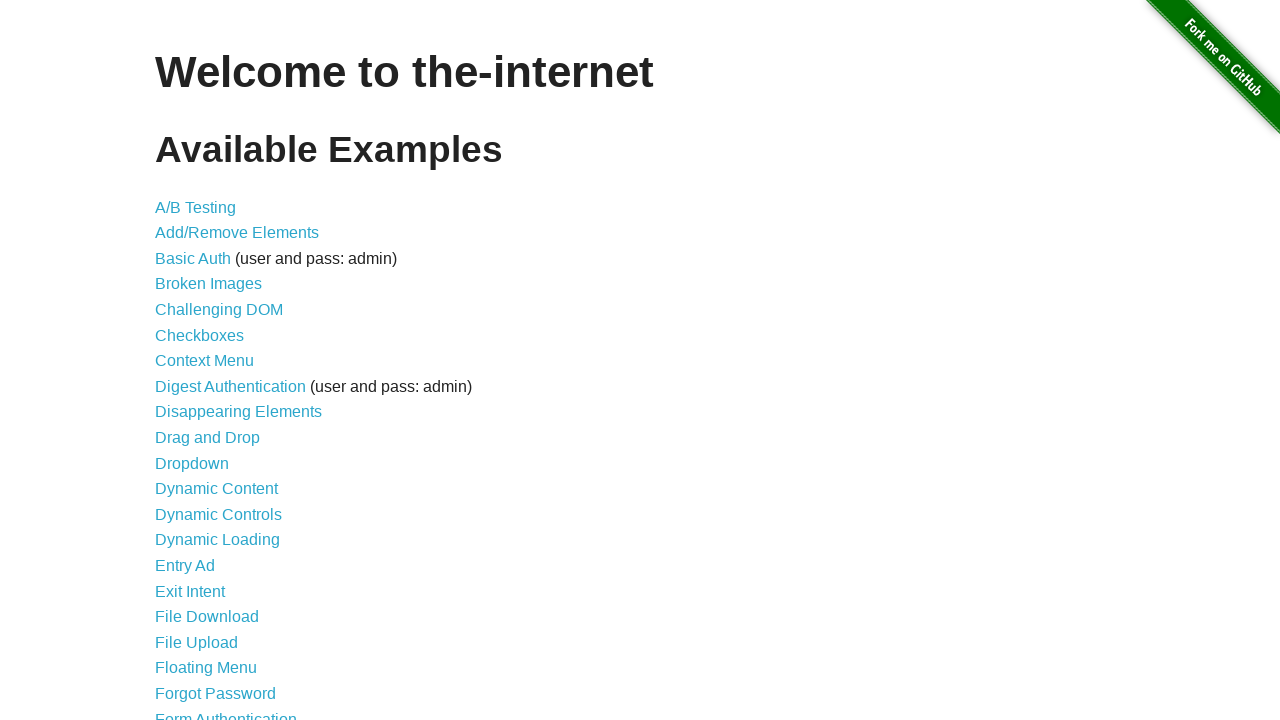

Clicked on 'Add/Remove Elements' link at (237, 233) on text=Add/Remove Elements
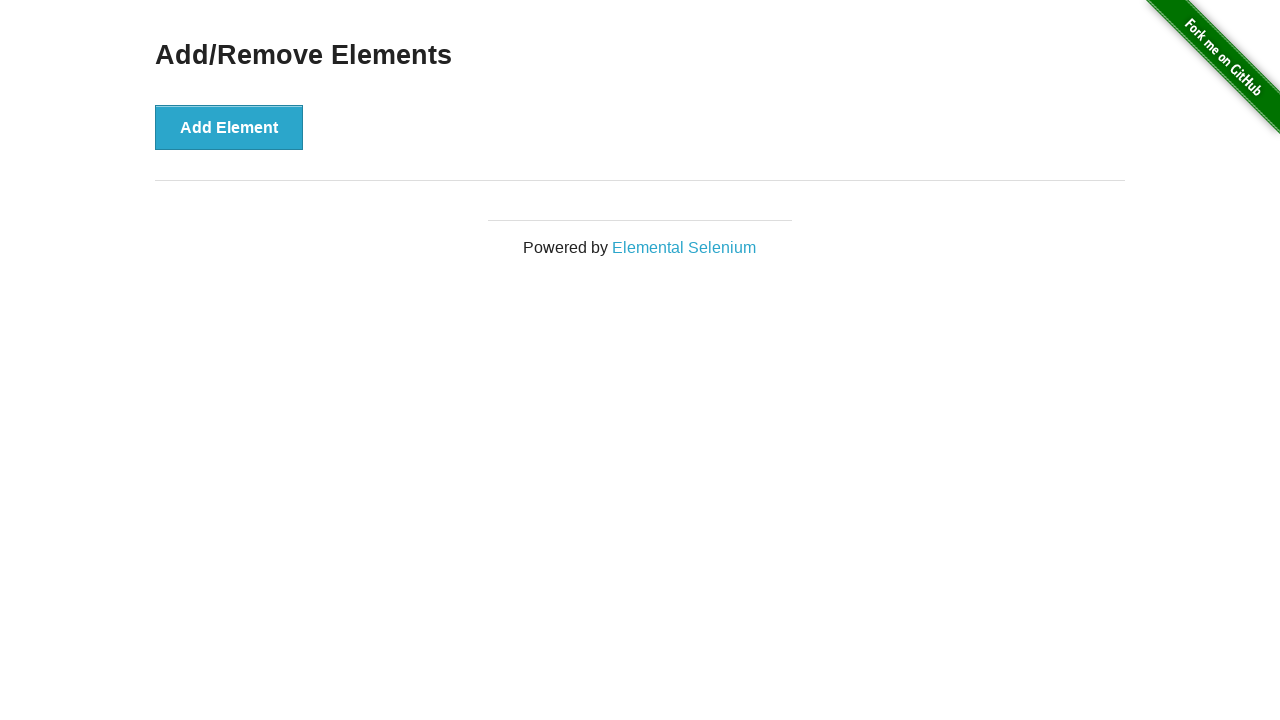

Add/Remove Elements page loaded
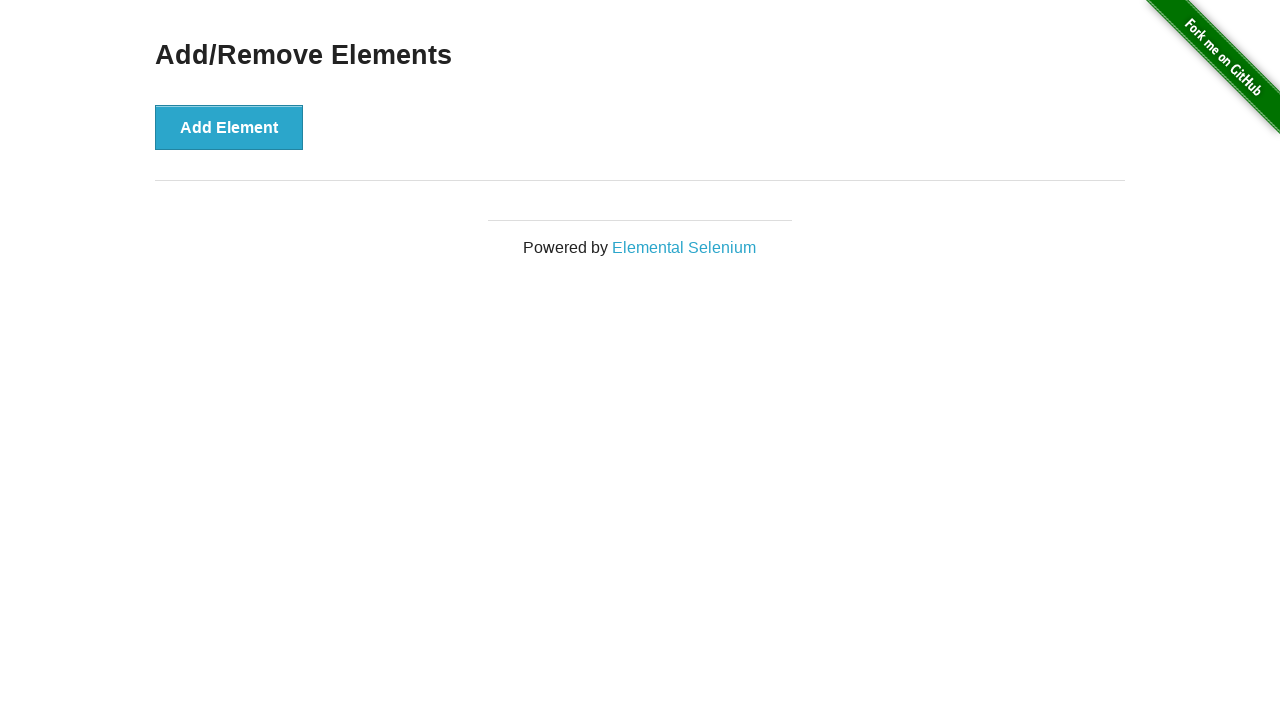

Clicked 'Add Element' button first time at (229, 127) on button:has-text('Add Element')
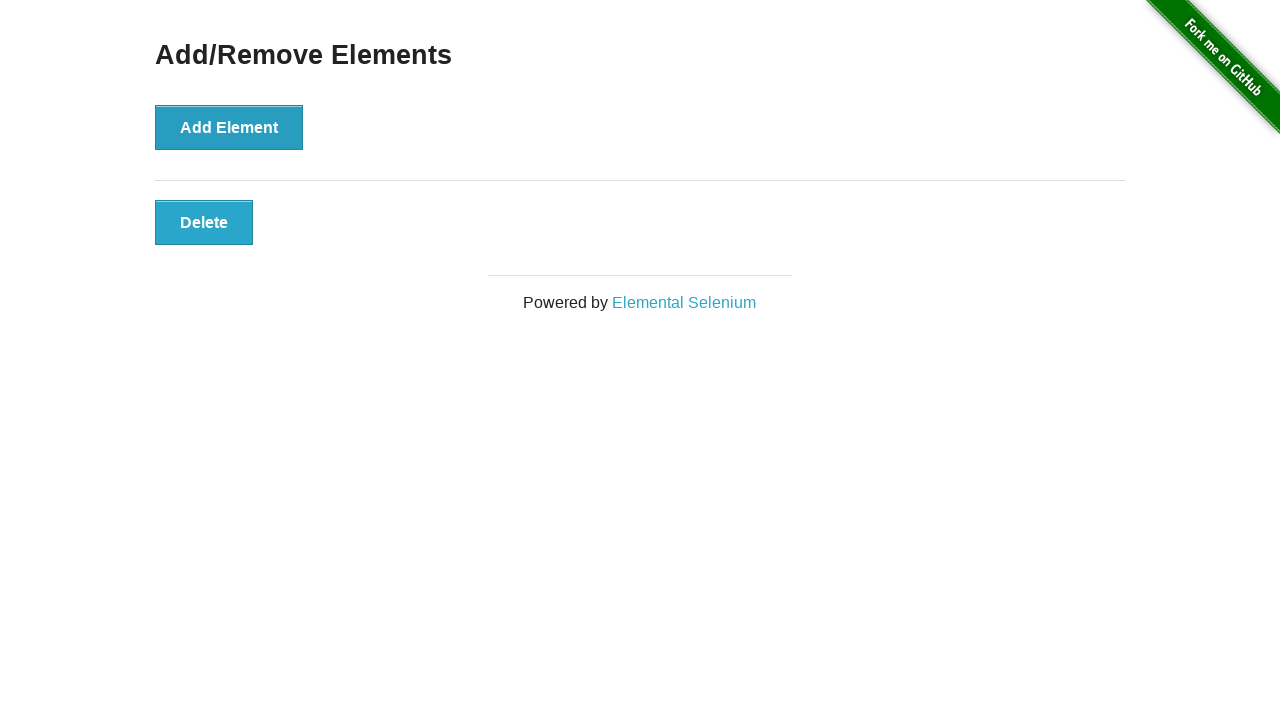

First delete button appeared
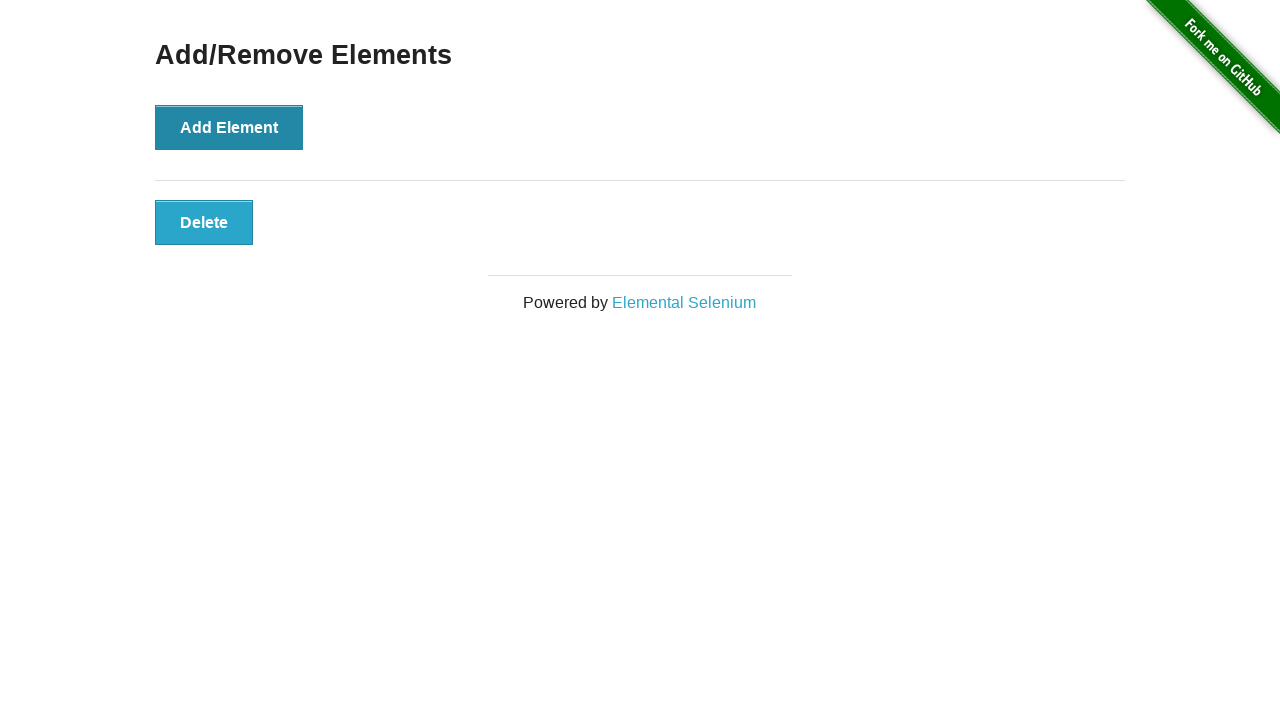

Clicked 'Add Element' button second time at (229, 127) on button:has-text('Add Element')
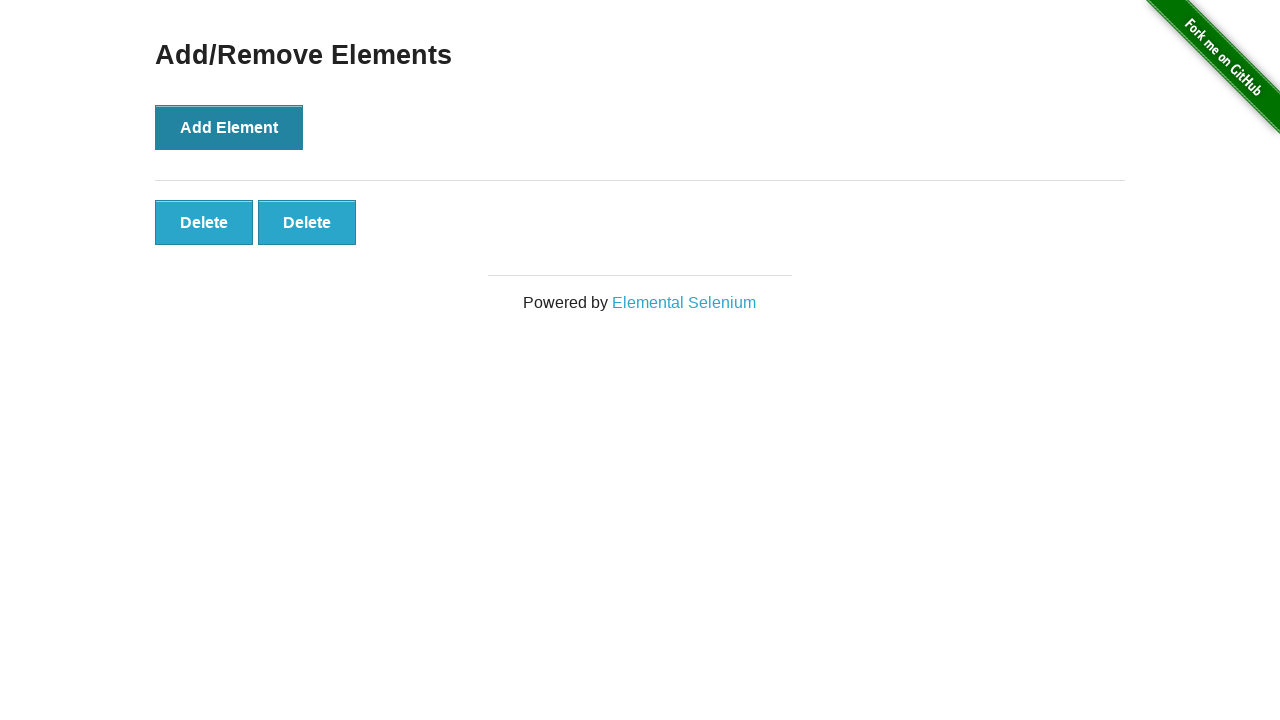

Second delete button appeared, confirming two elements added
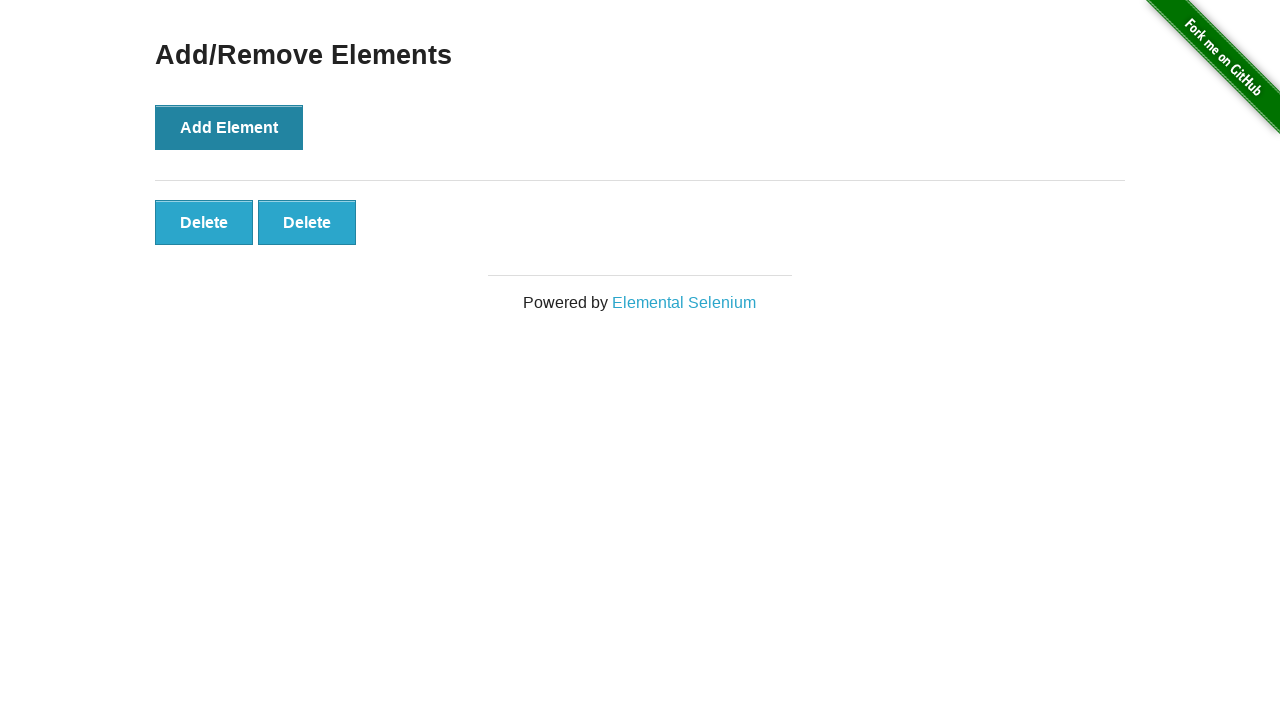

Clicked first delete button to remove first element at (204, 222) on #elements button:first-child
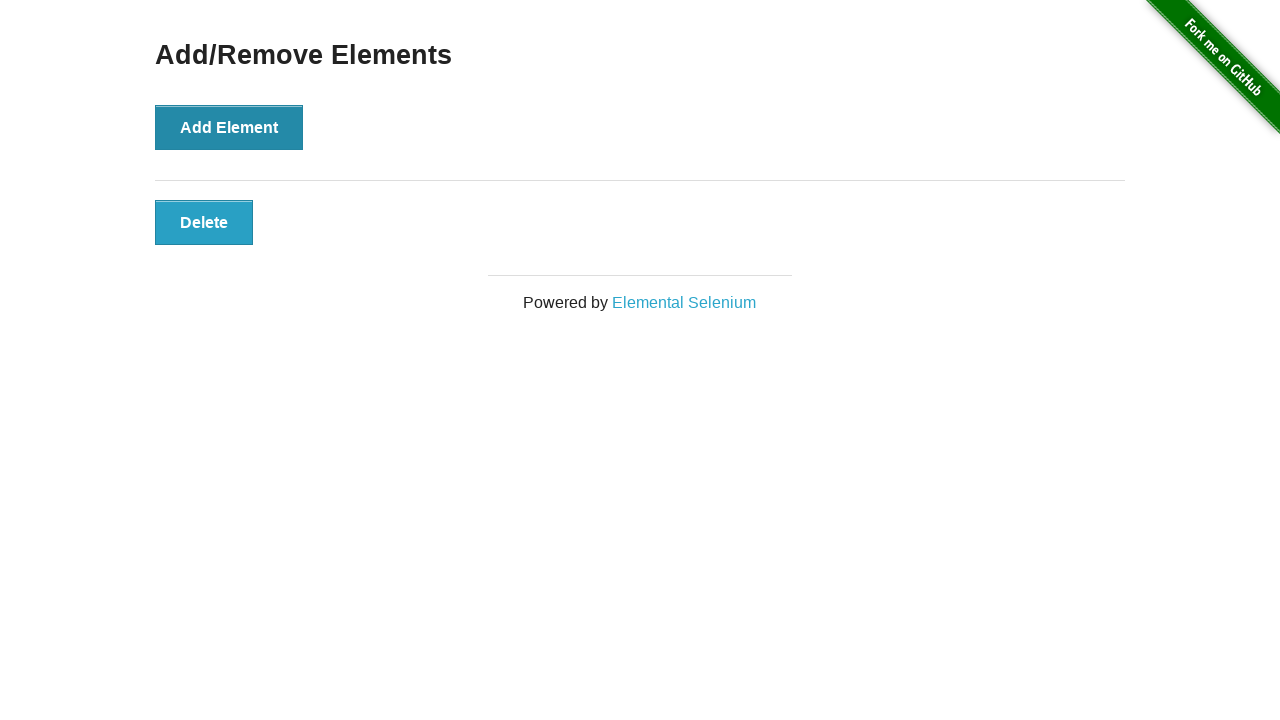

Clicked remaining delete button to remove second element at (204, 222) on #elements button:first-child
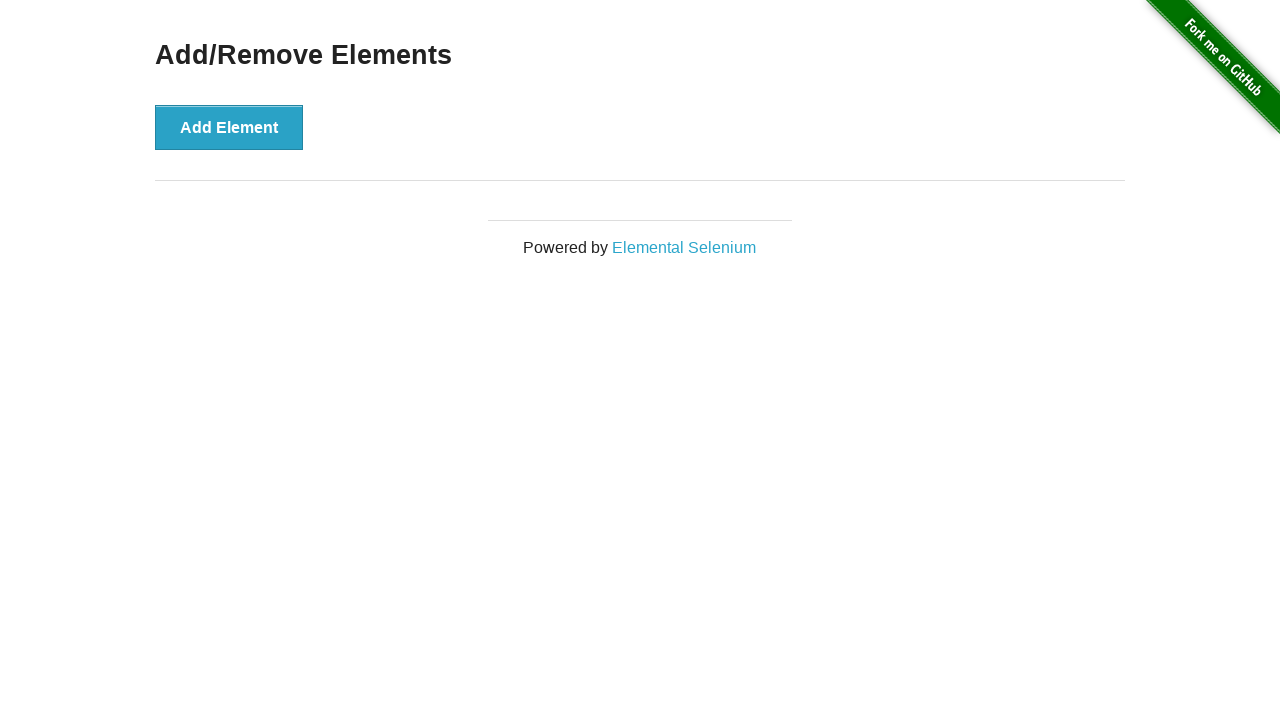

Navigated back to home page
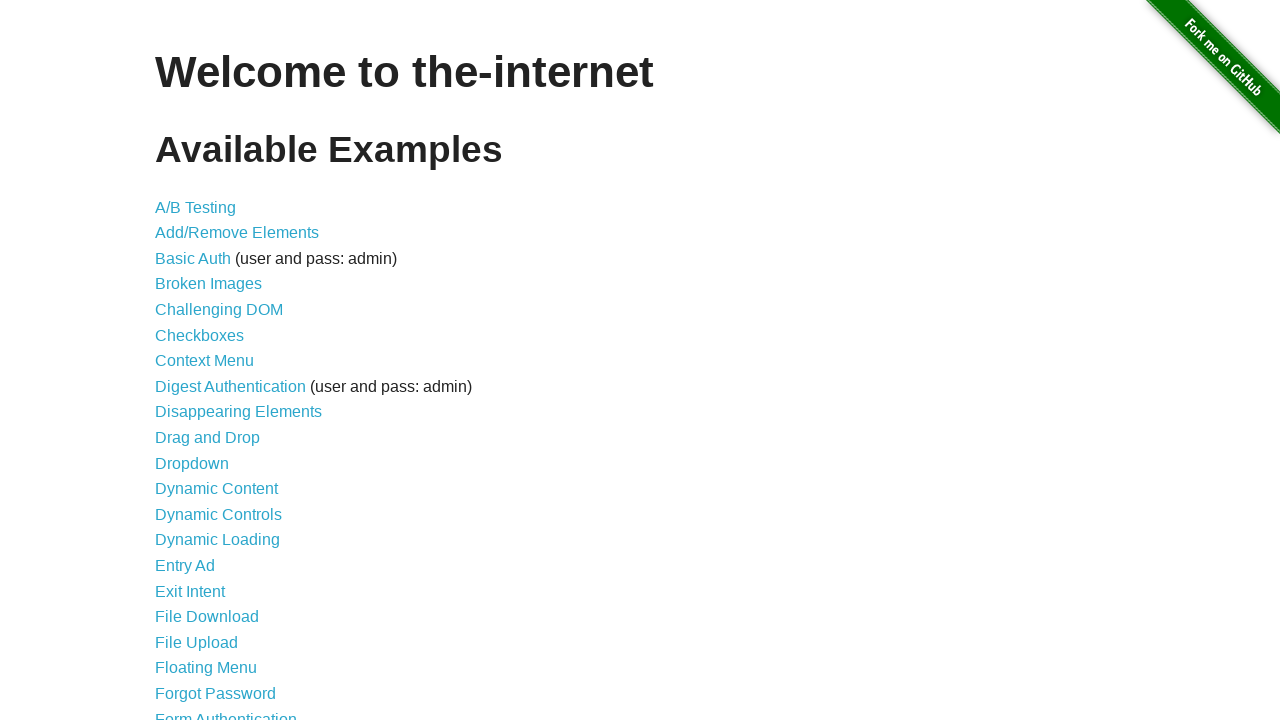

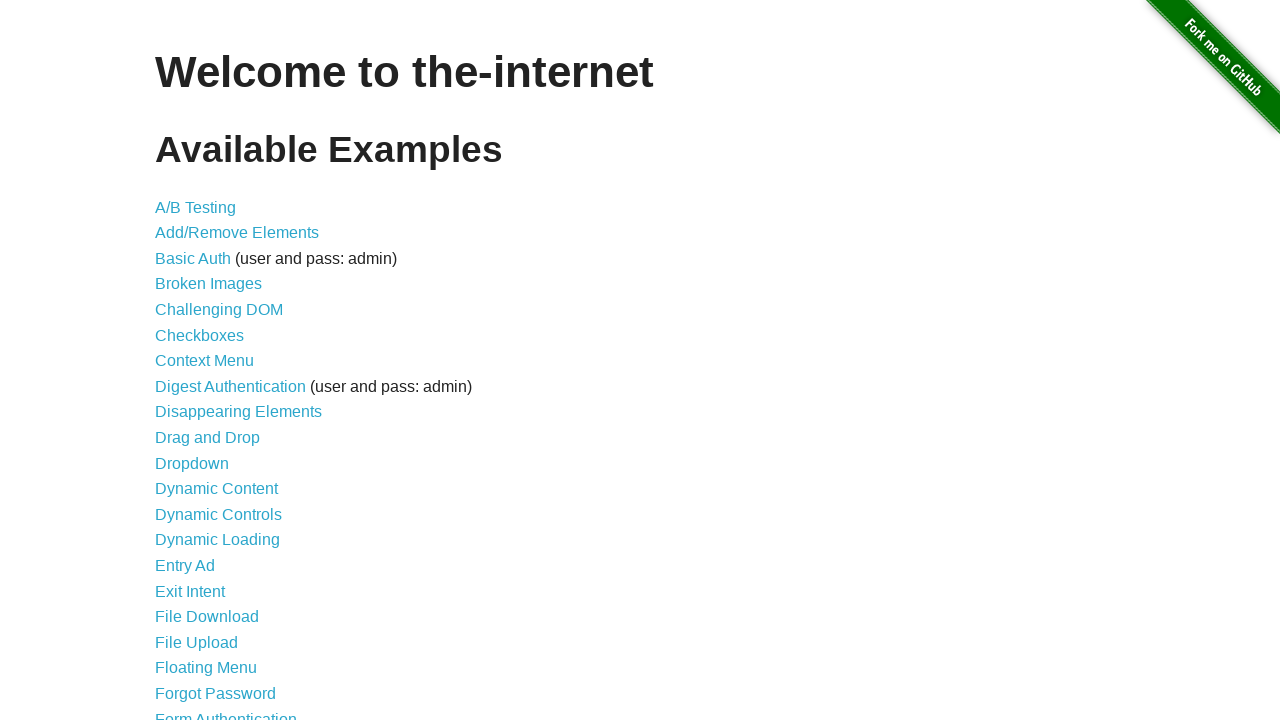